Navigates to LEO German-English dictionary to look up a word and waits for English translation elements to appear

Starting URL: https://dict.leo.org/german-english/Hund

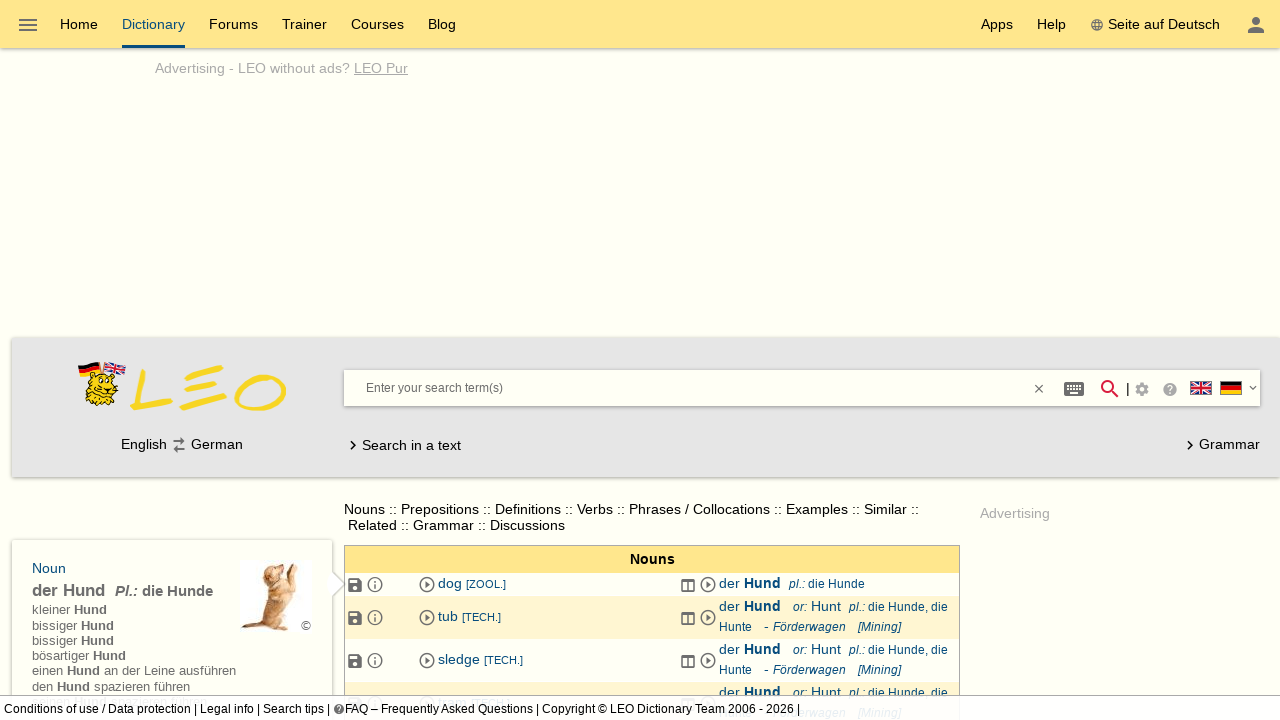

Navigated to LEO German-English dictionary page for 'Hund'
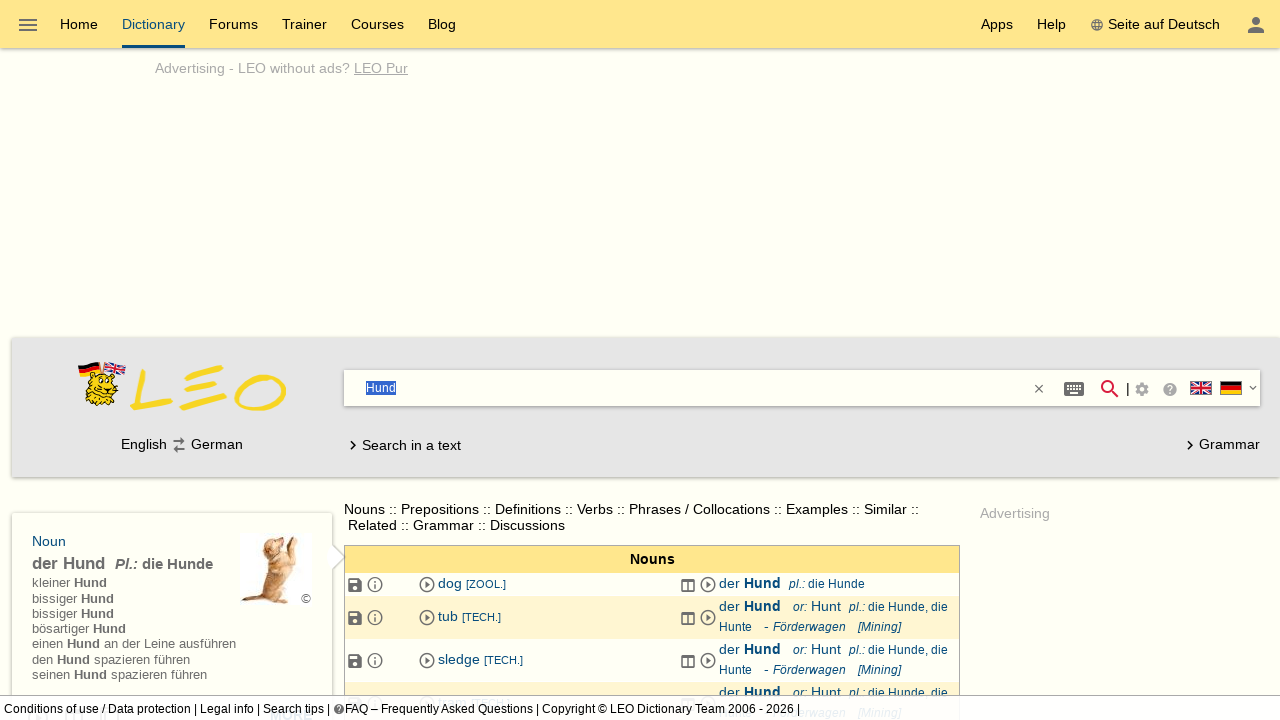

English translation elements appeared on the page
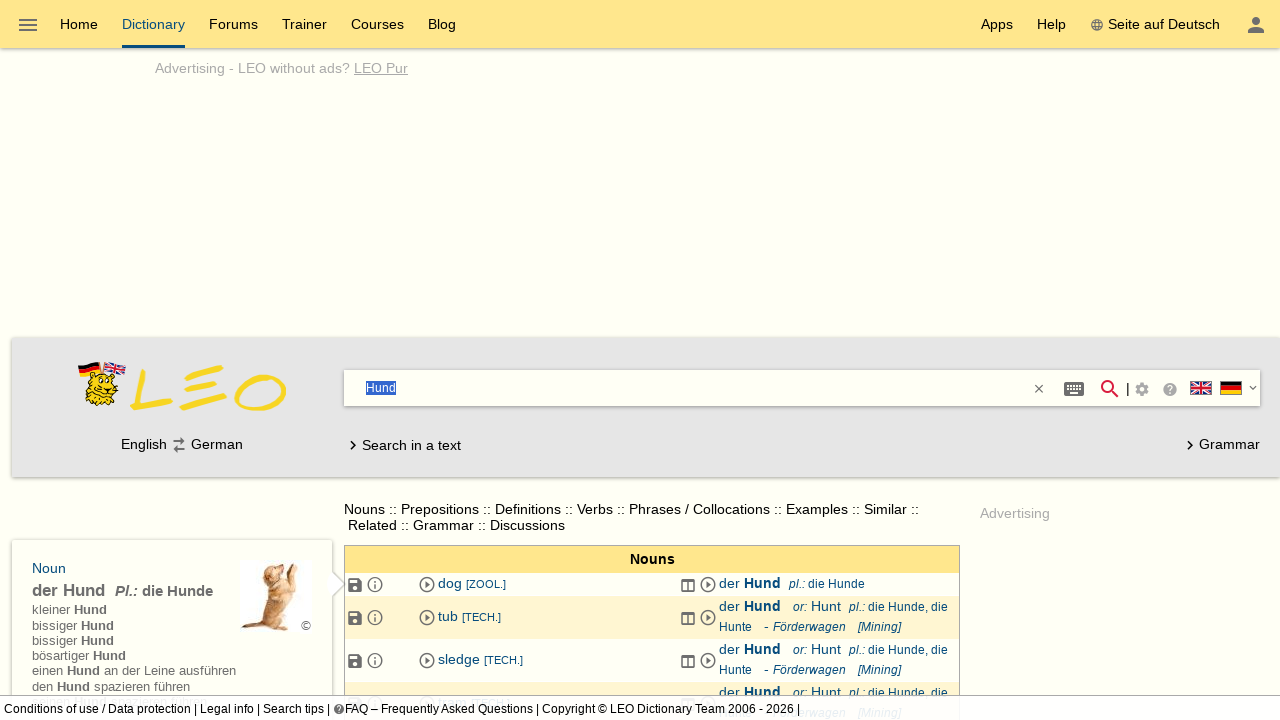

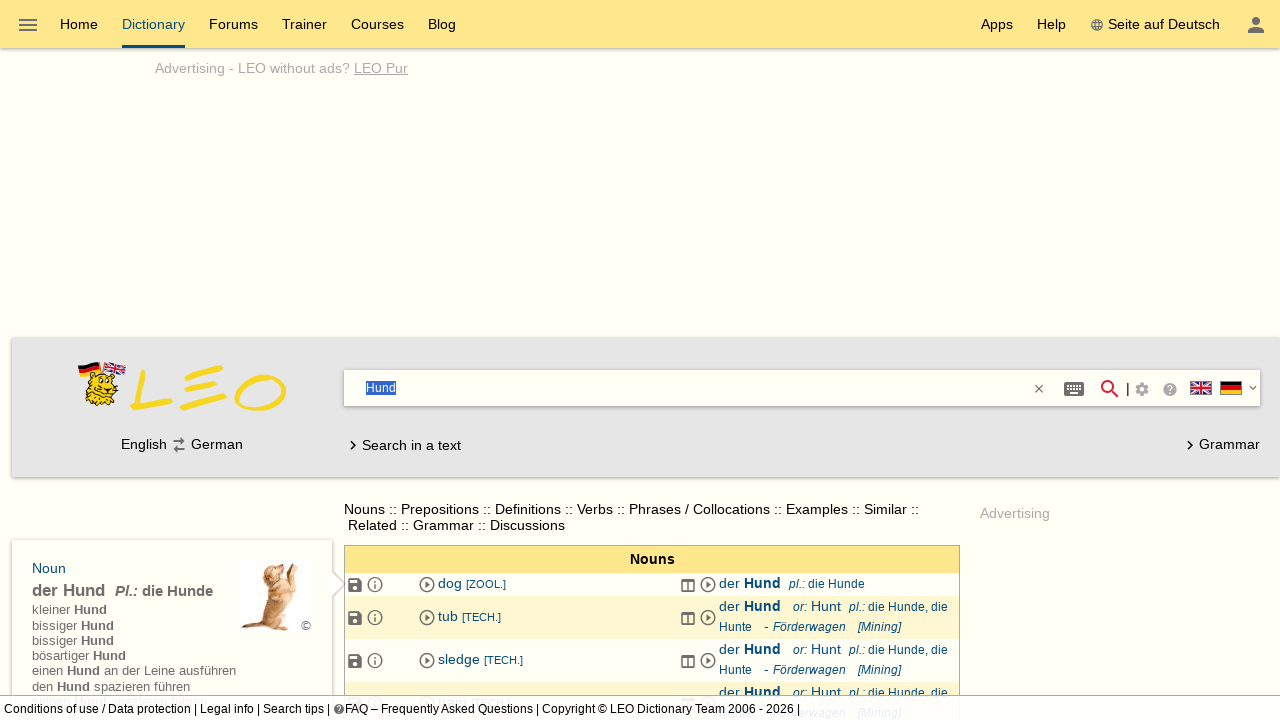